Tests dynamic content loading using fluent wait approach by navigating to Example 2, clicking Start, and waiting for the dynamically loaded "Hello World!" element.

Starting URL: https://the-internet.herokuapp.com/dynamic_loading

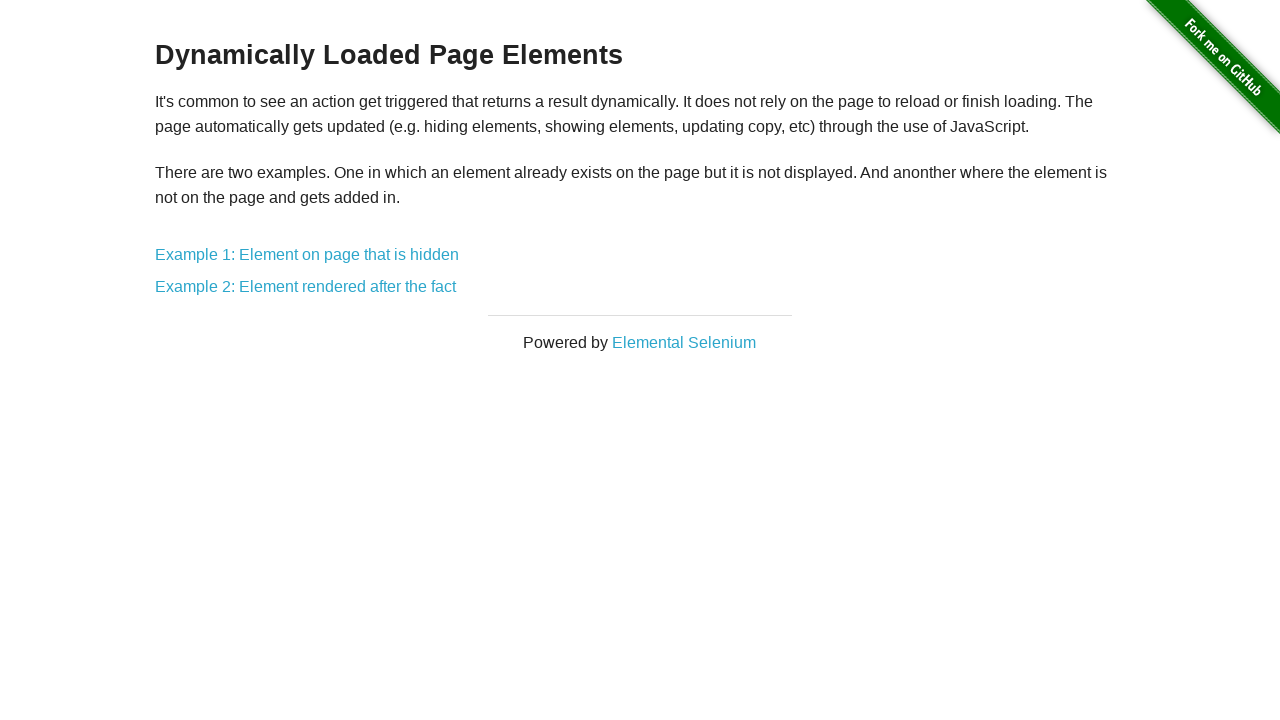

Clicked on Example 2: Element rendered after the fact link at (306, 287) on text=Example 2: Element rendered after the fact
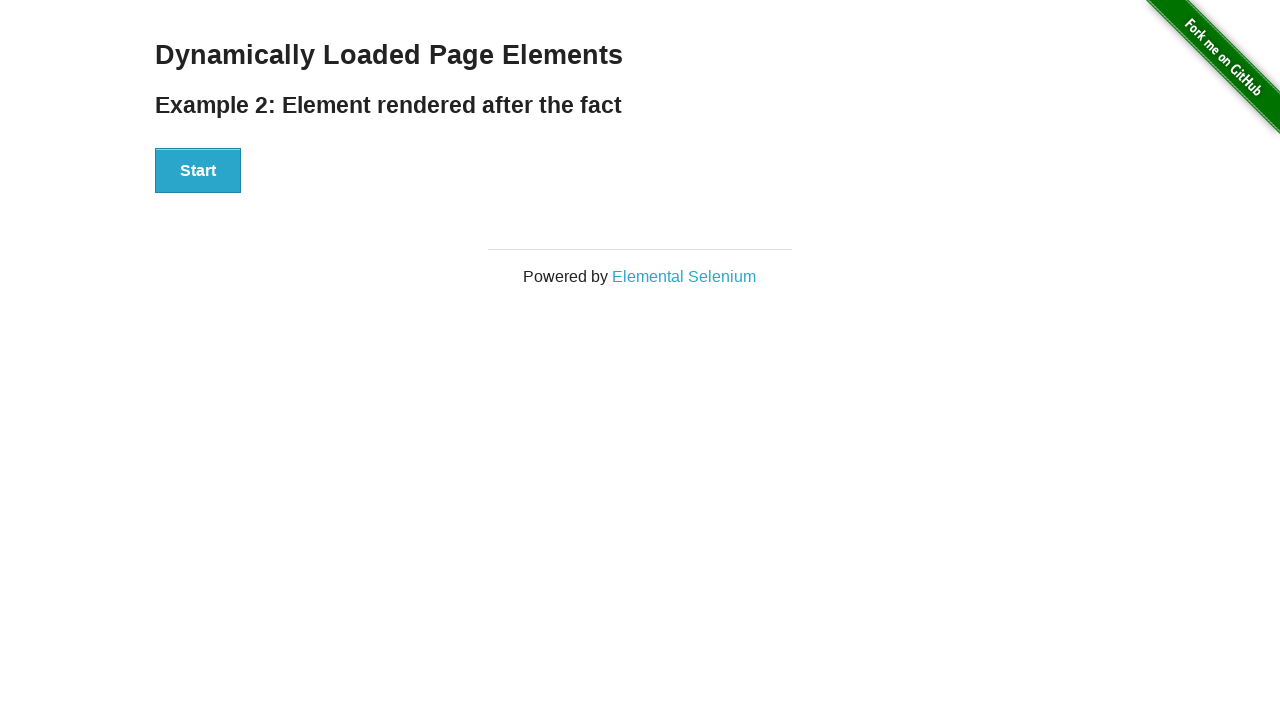

Clicked the Start button at (198, 171) on xpath=//button[text()='Start']
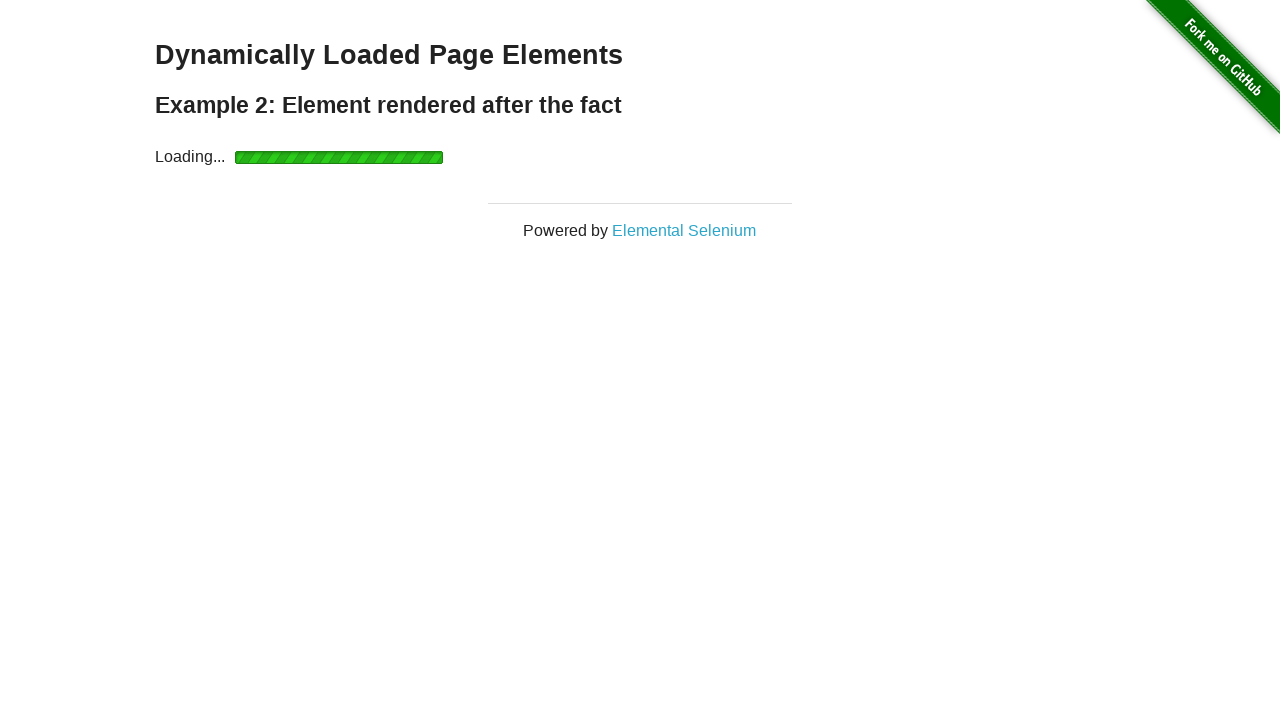

Waited for Hello World! element to become visible
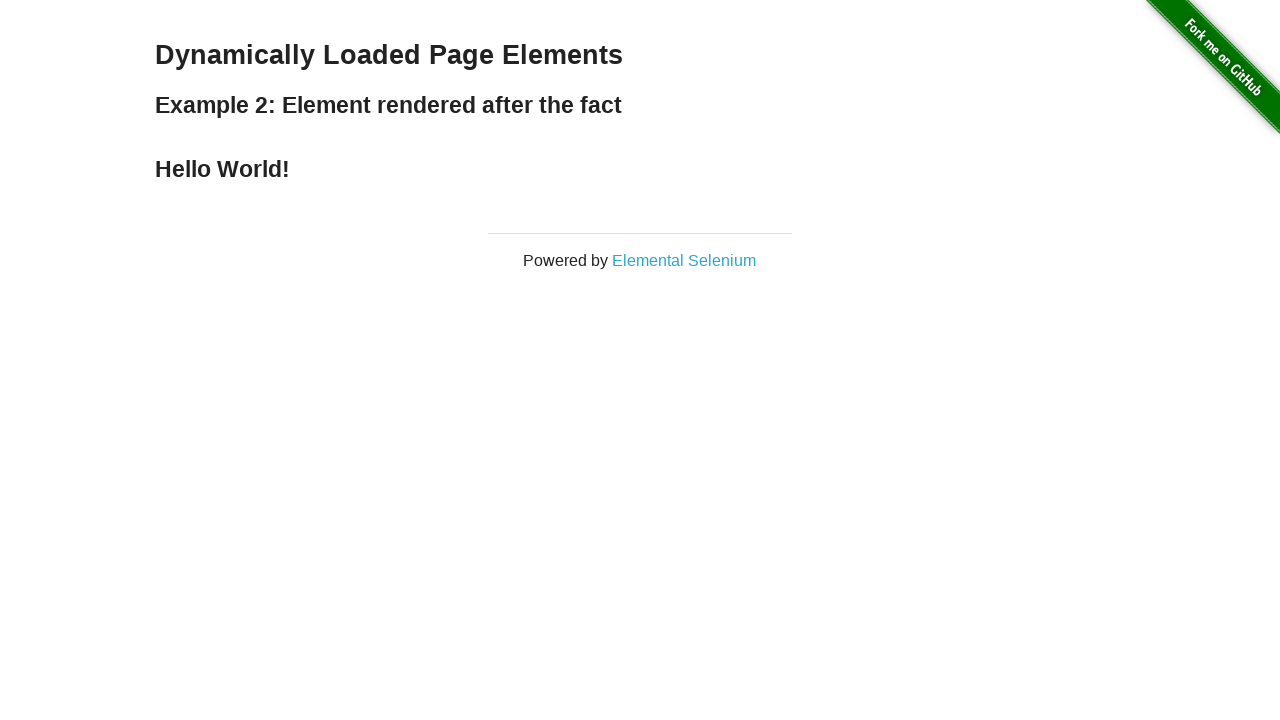

Located the Hello World! element
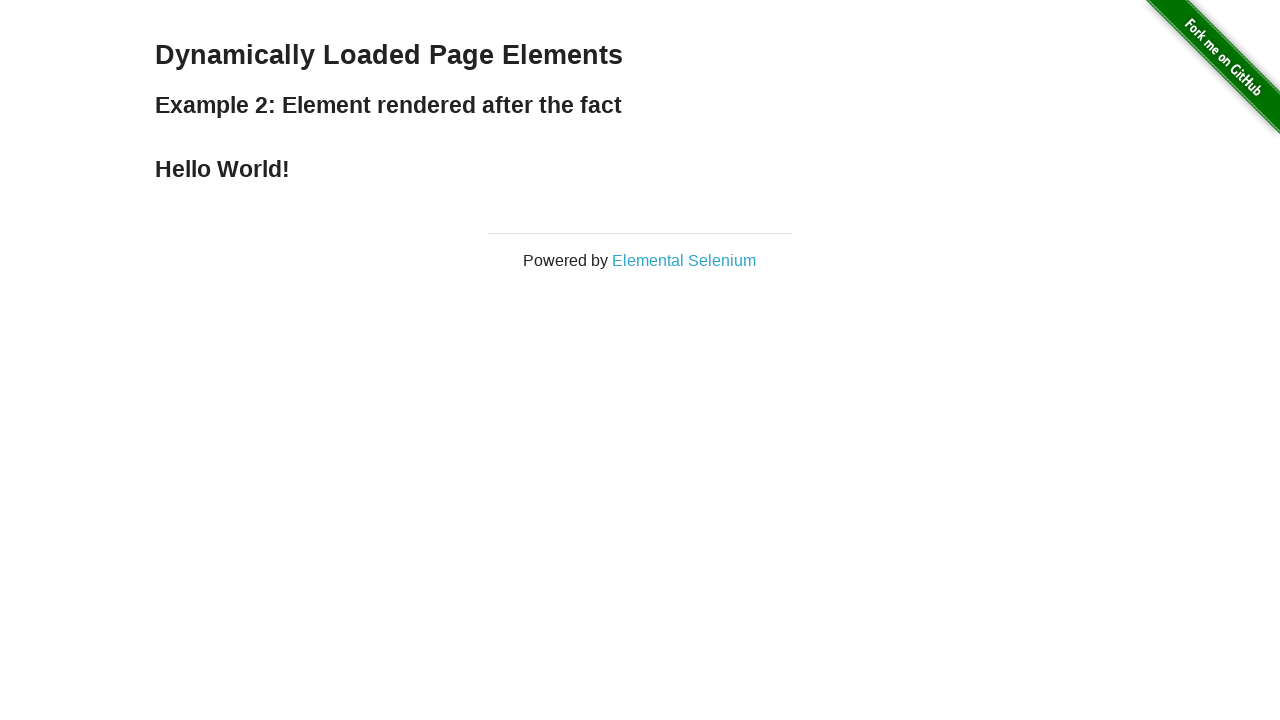

Verified that Hello World! element contains correct text
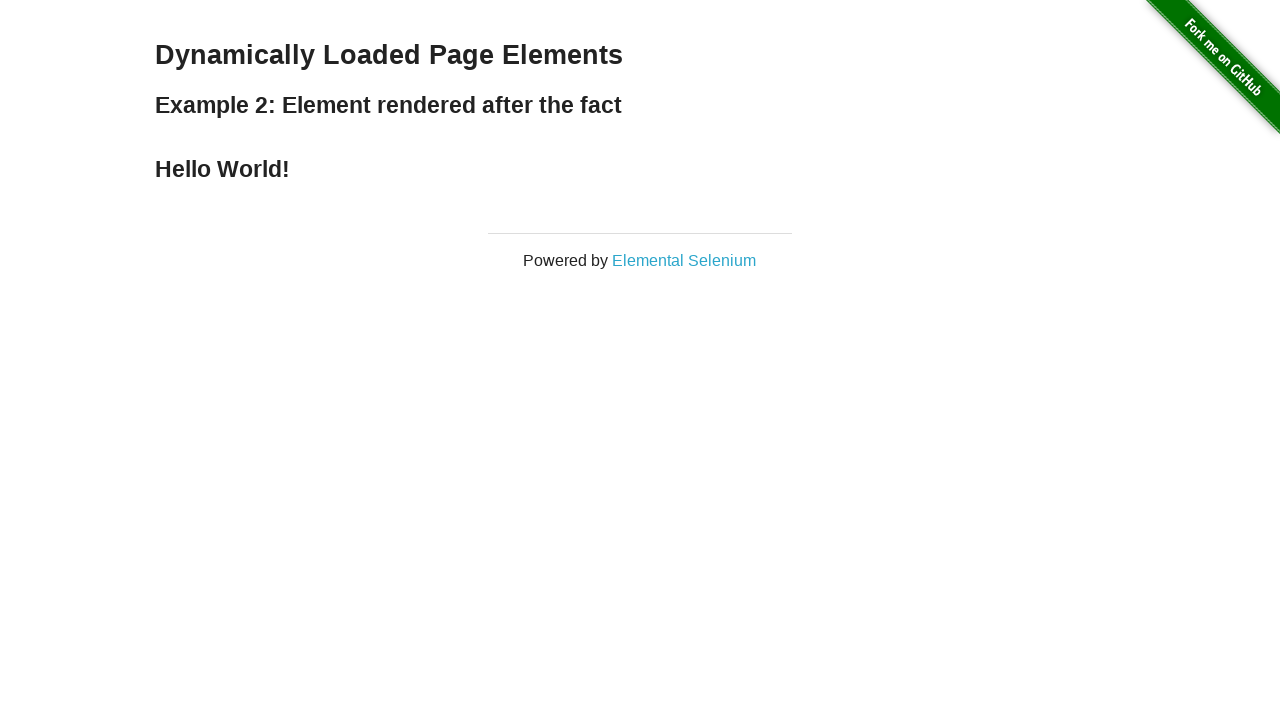

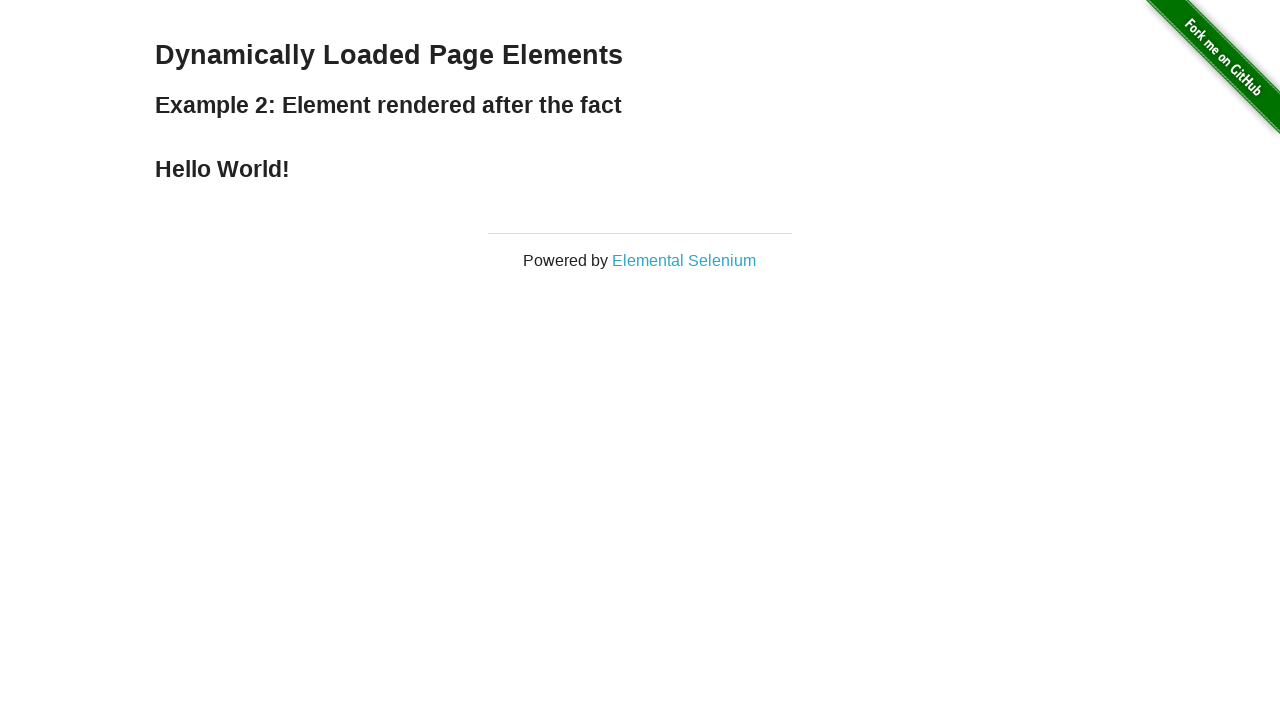